Tests radio button functionality by clicking the "Yes" and "Impressive" radio buttons, and verifying that the "No" radio button is disabled.

Starting URL: https://demoqa.com/radio-button

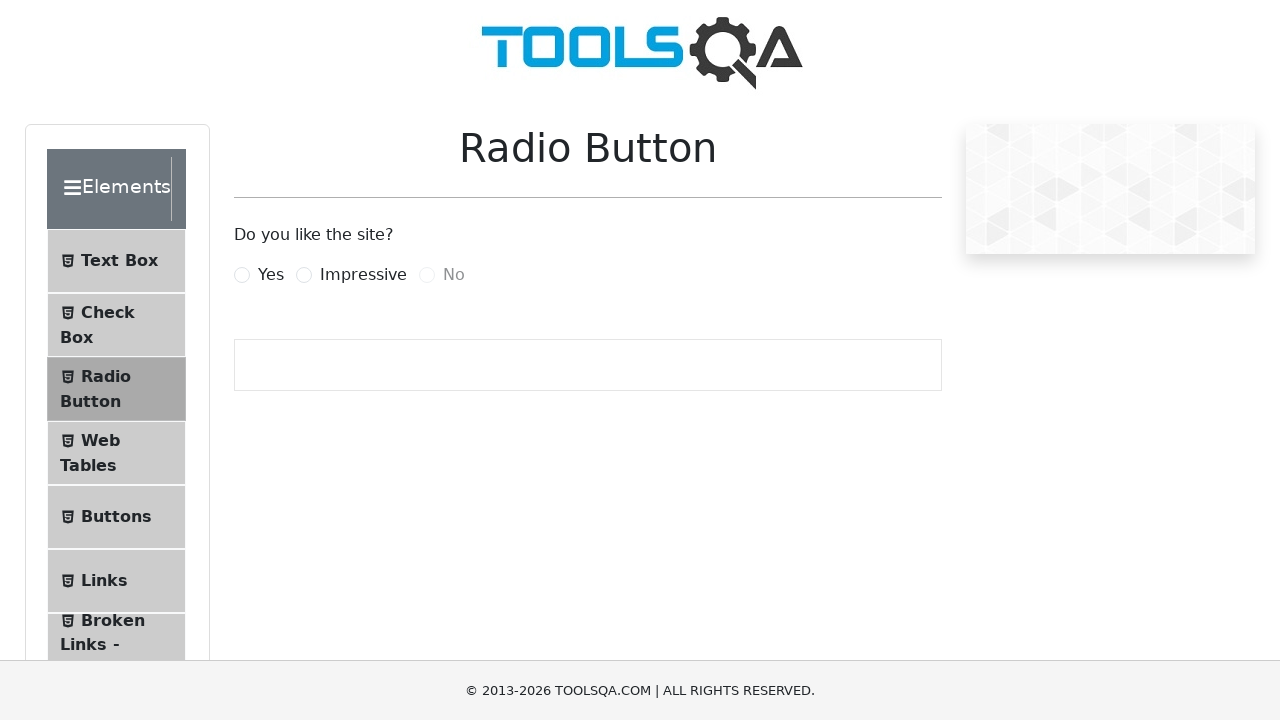

Clicked the 'Yes' radio button at (271, 275) on label[for='yesRadio']
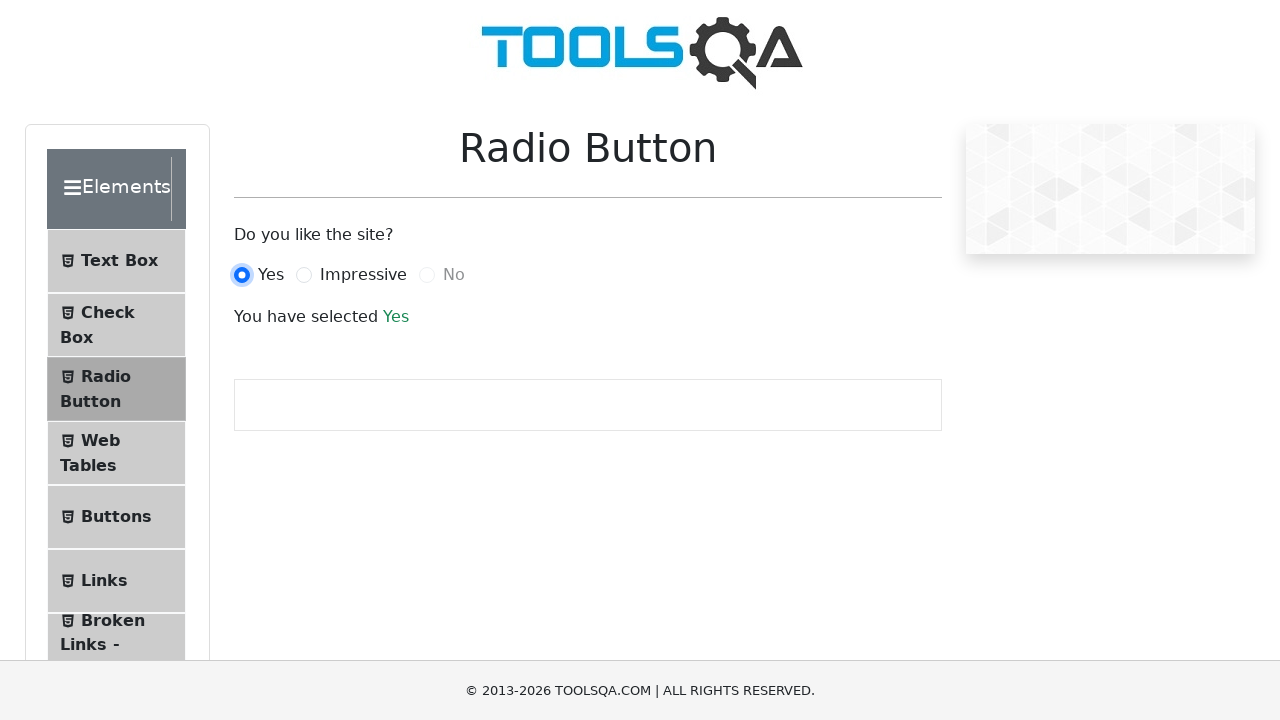

Waited 500ms for the action to complete
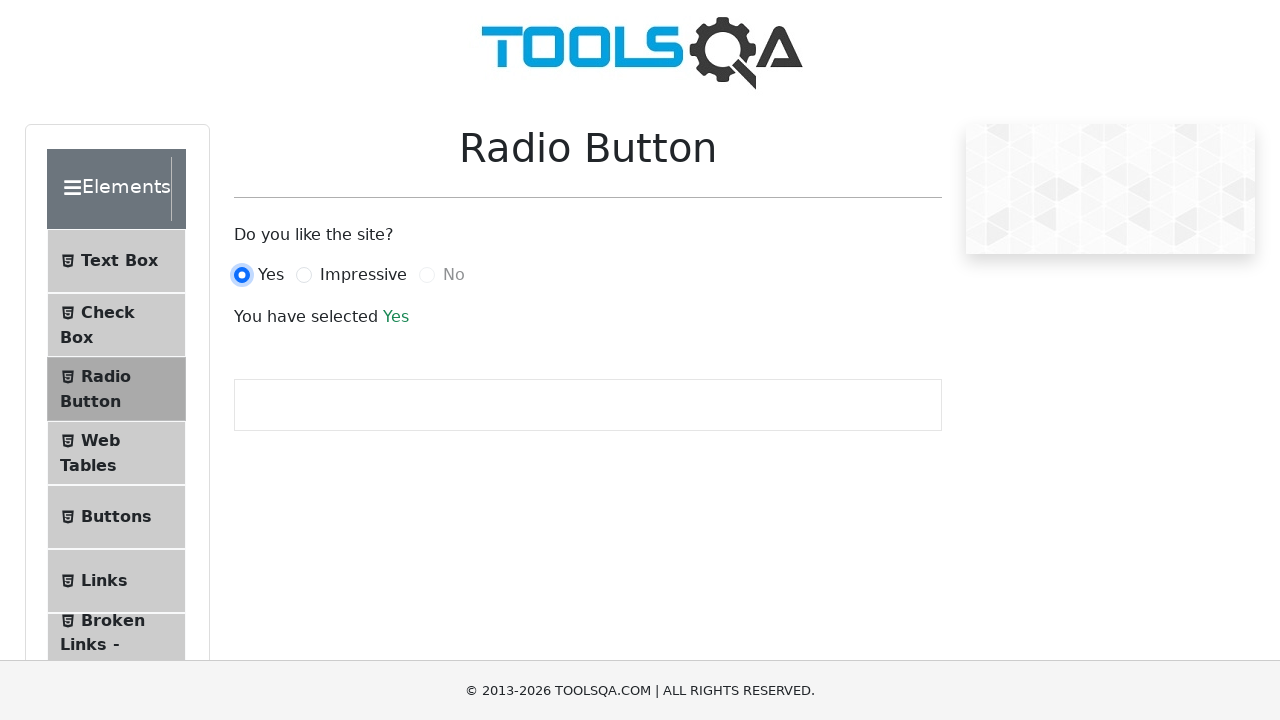

Clicked the 'Impressive' radio button at (363, 275) on label[for='impressiveRadio']
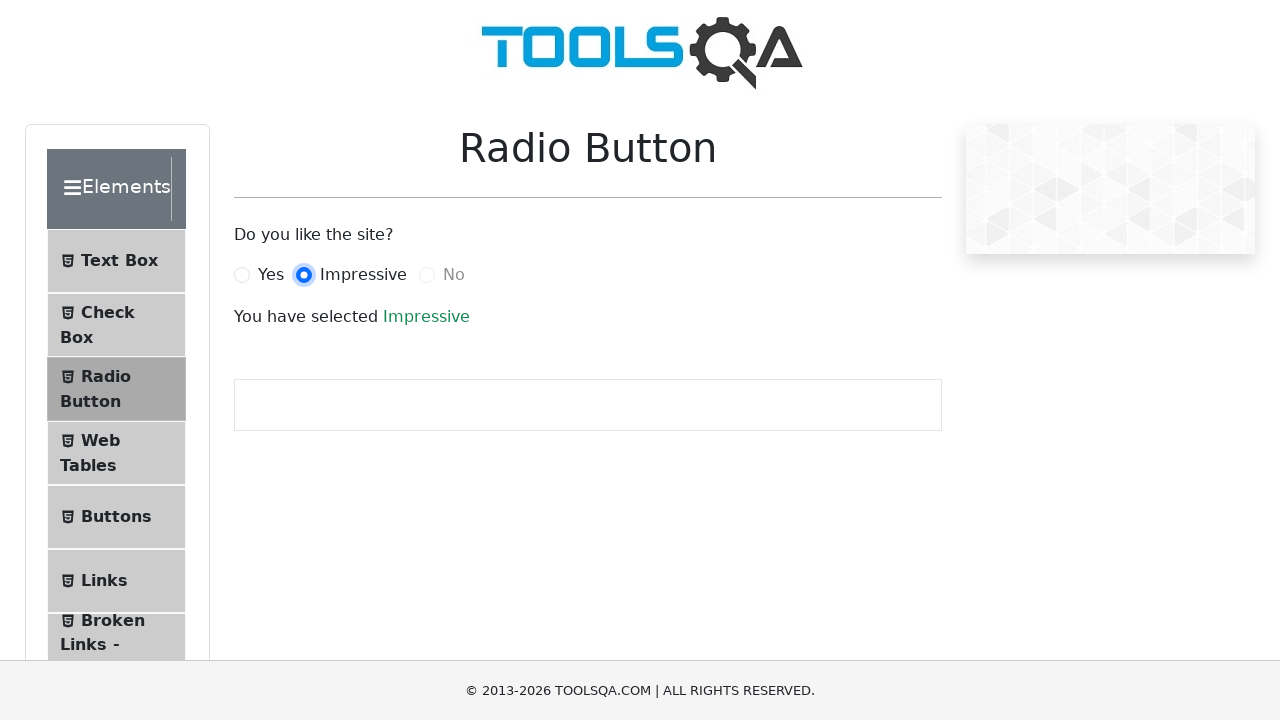

Located the 'No' radio button
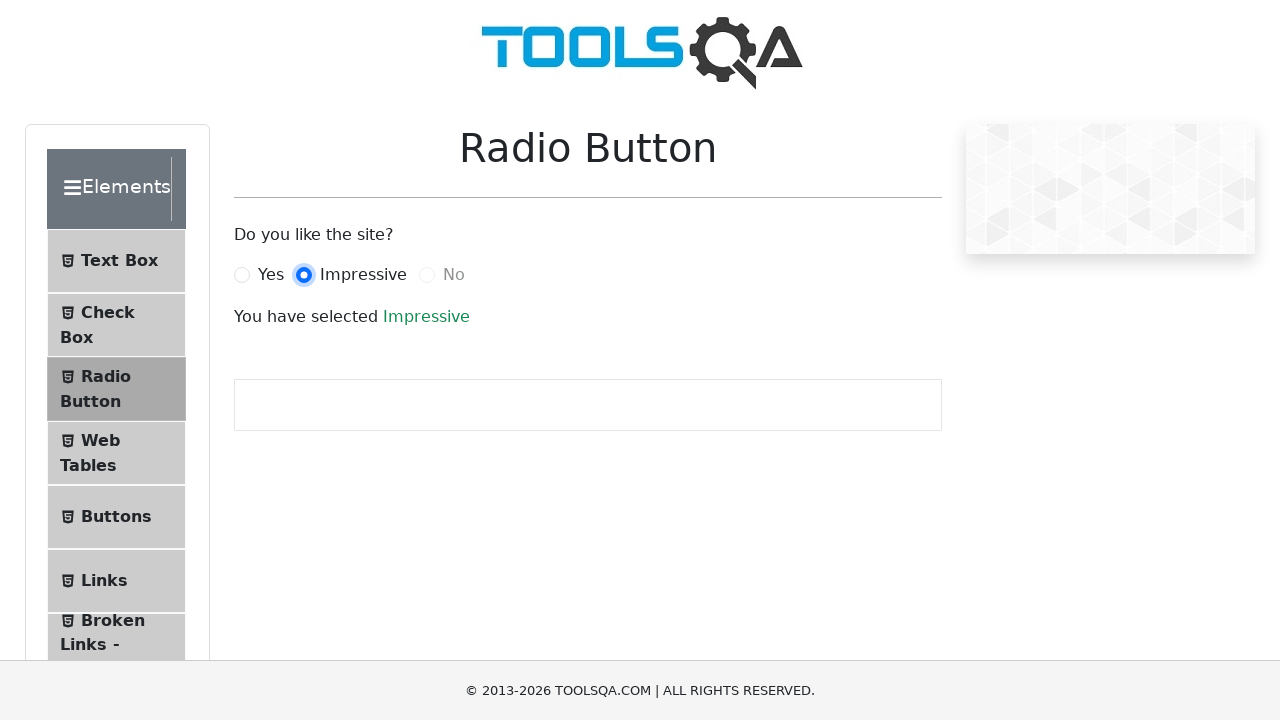

Verified that the 'No' radio button is disabled
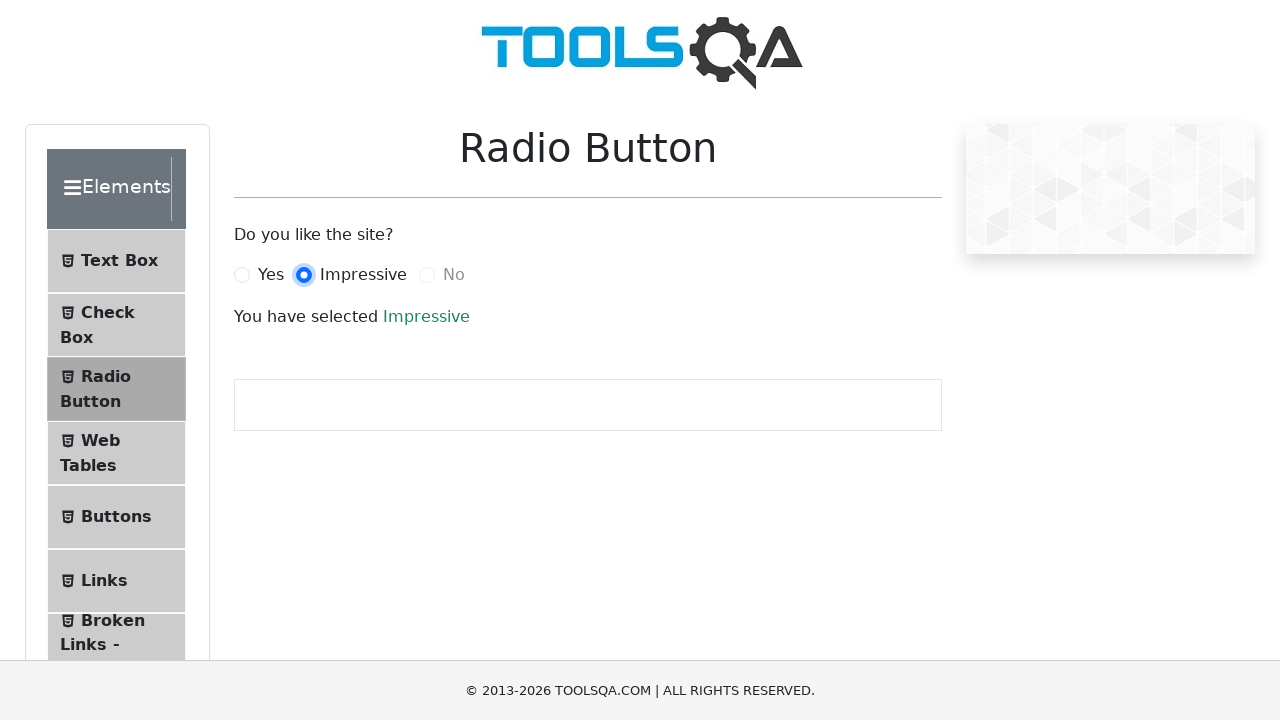

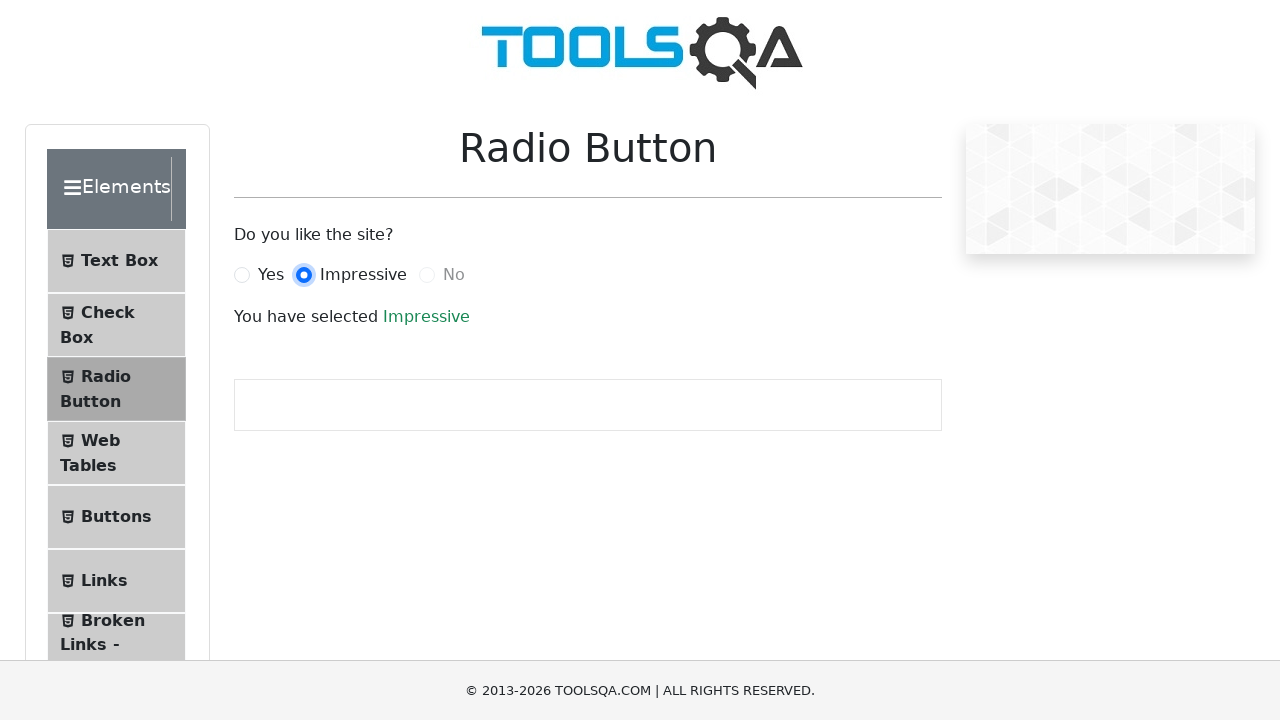